Navigates to Docs section and verifies the side menu elements are visible

Starting URL: https://webdriver.io

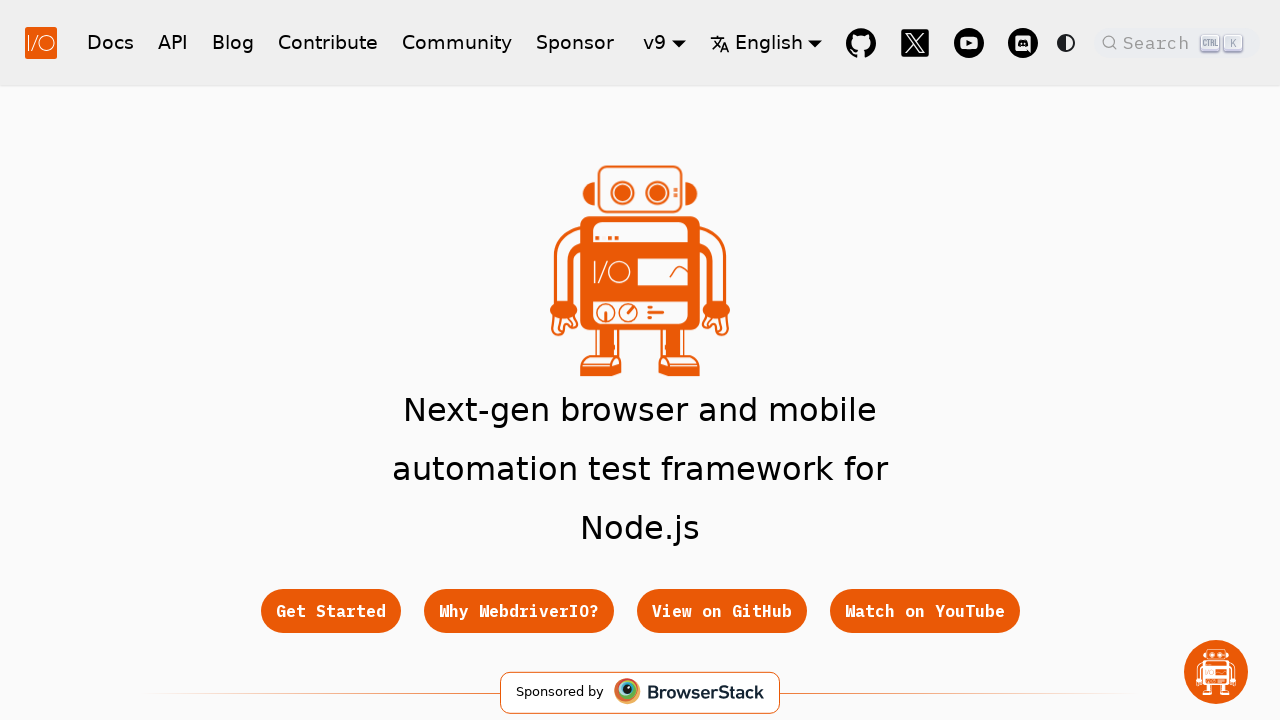

Clicked on Docs link in header at (110, 42) on a[href='/docs/gettingstarted']
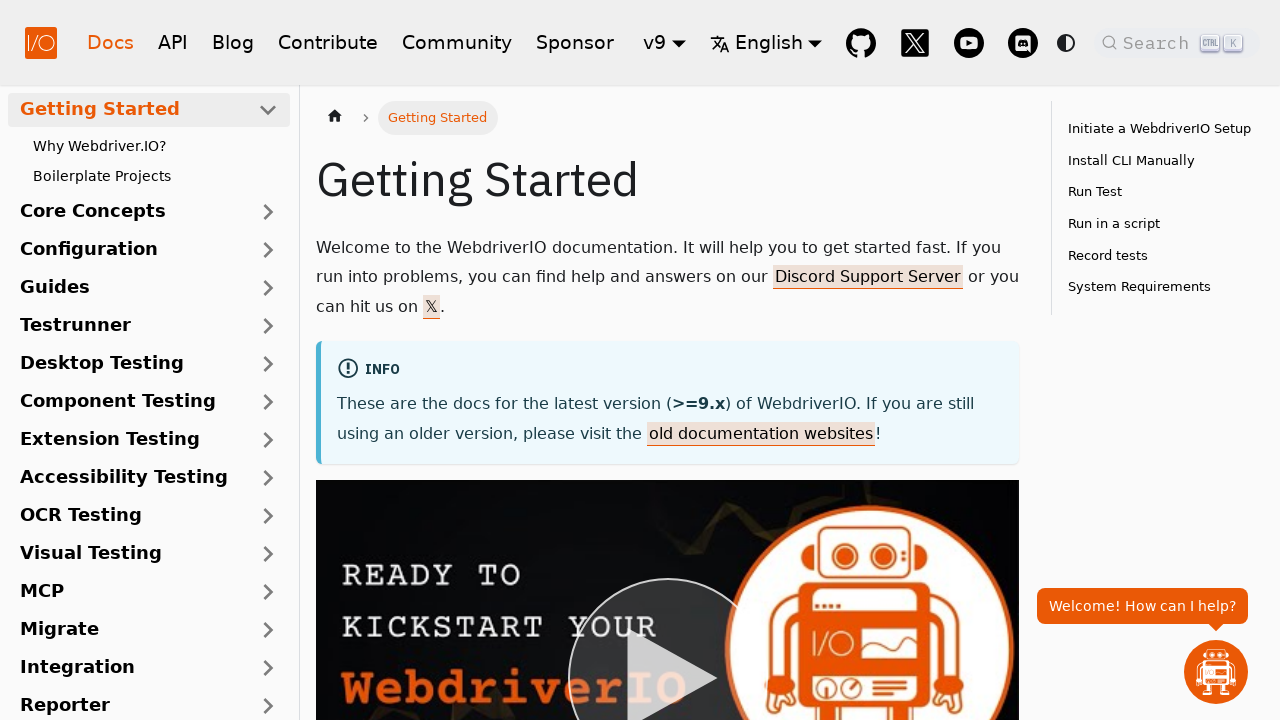

Side menu loaded successfully
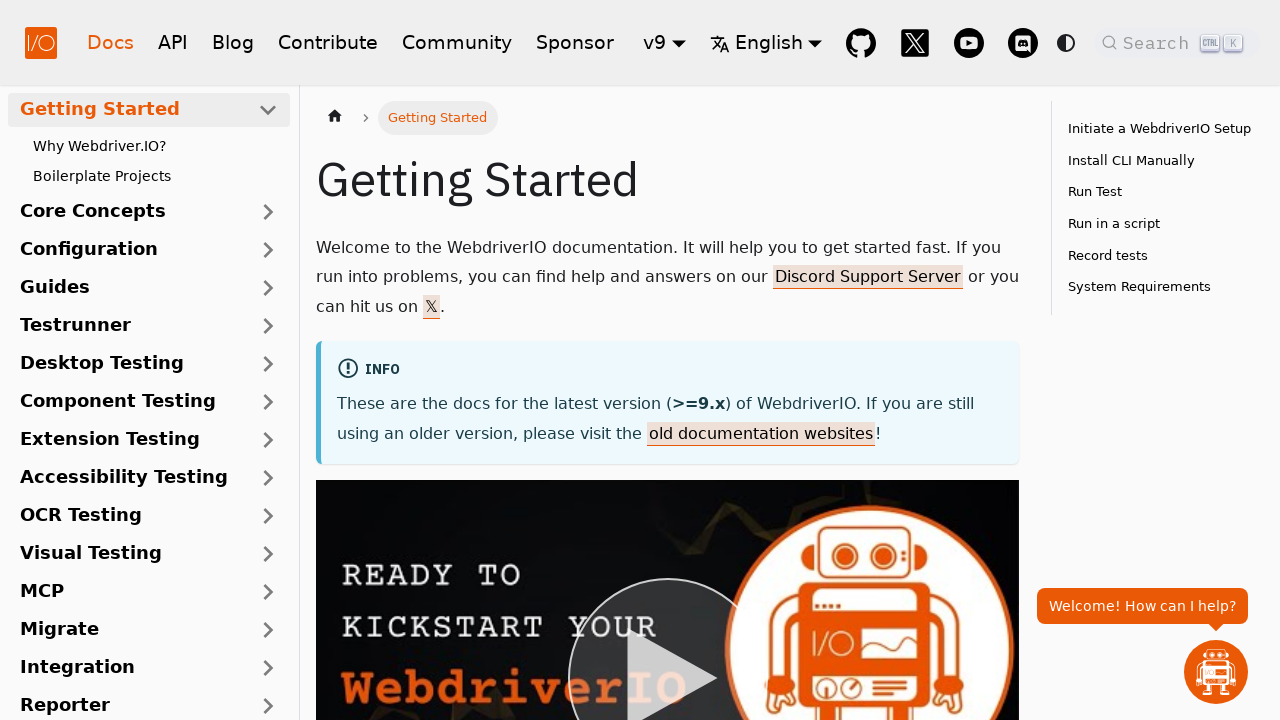

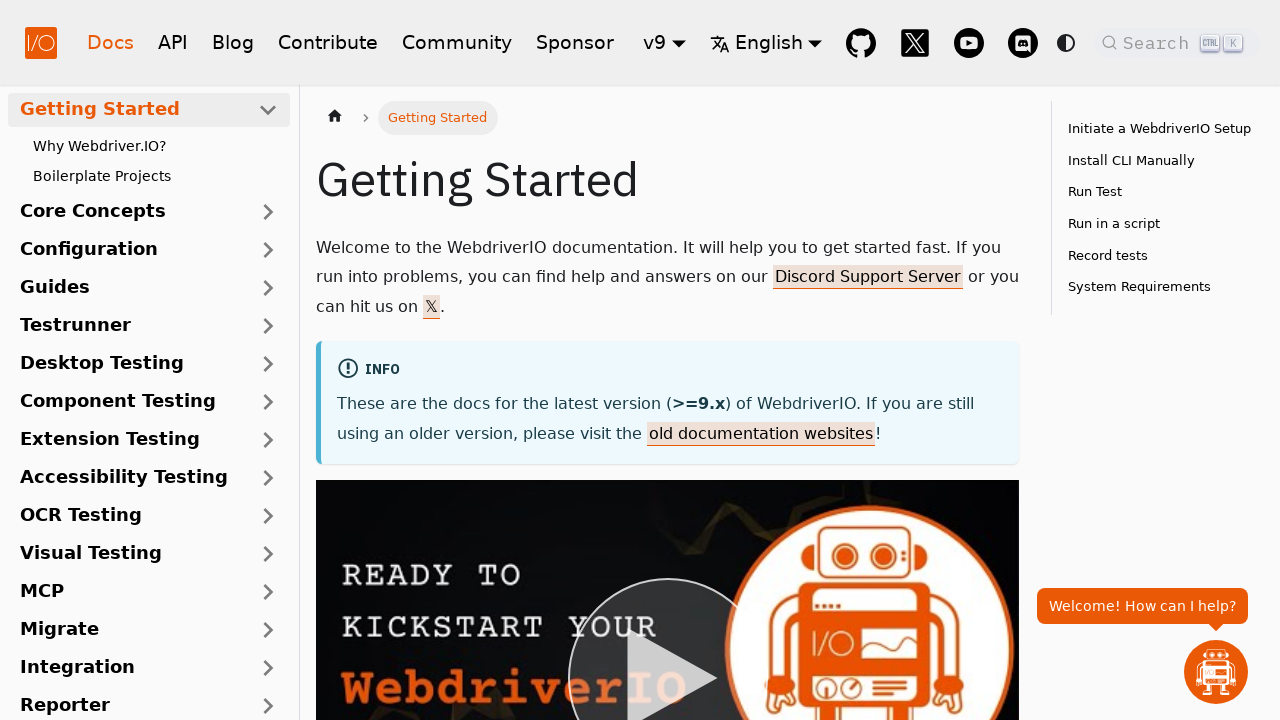